Tests the Cypress example website by clicking on a 'type' link, navigating to the actions page, and filling an email field to verify form input functionality.

Starting URL: https://example.cypress.io

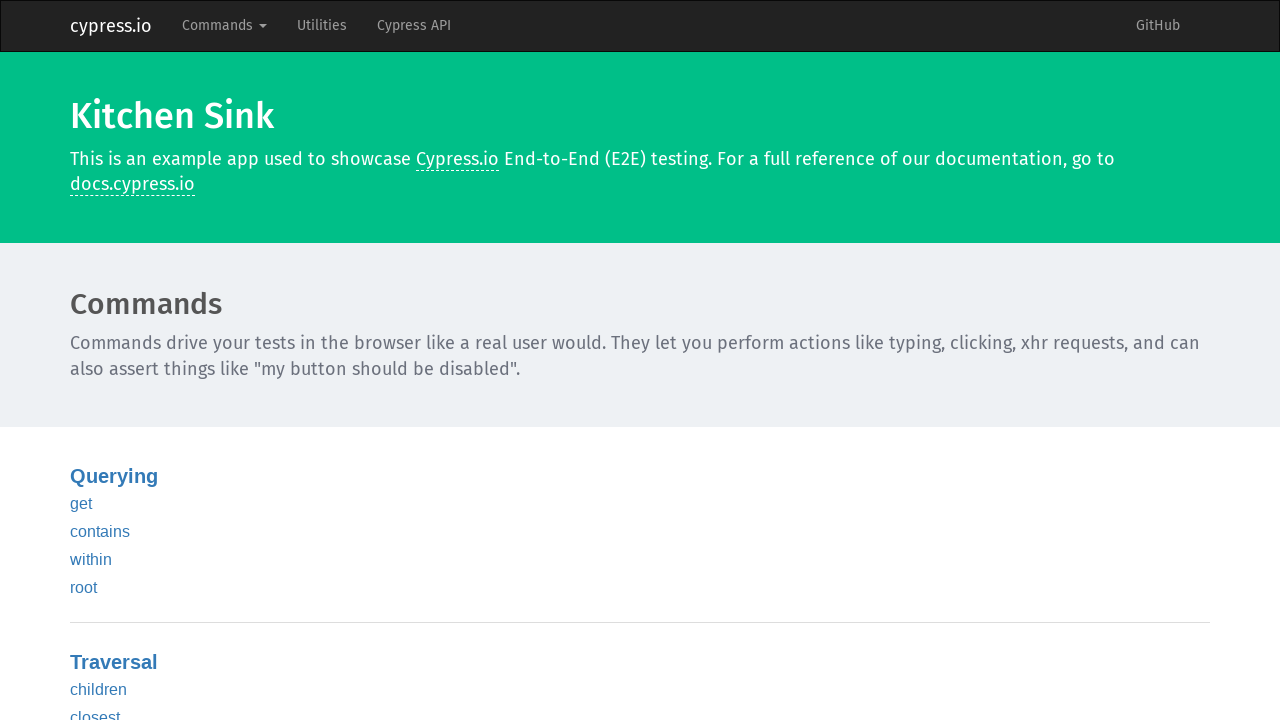

Clicked on 'type' link to navigate to actions page at (85, 361) on text=type
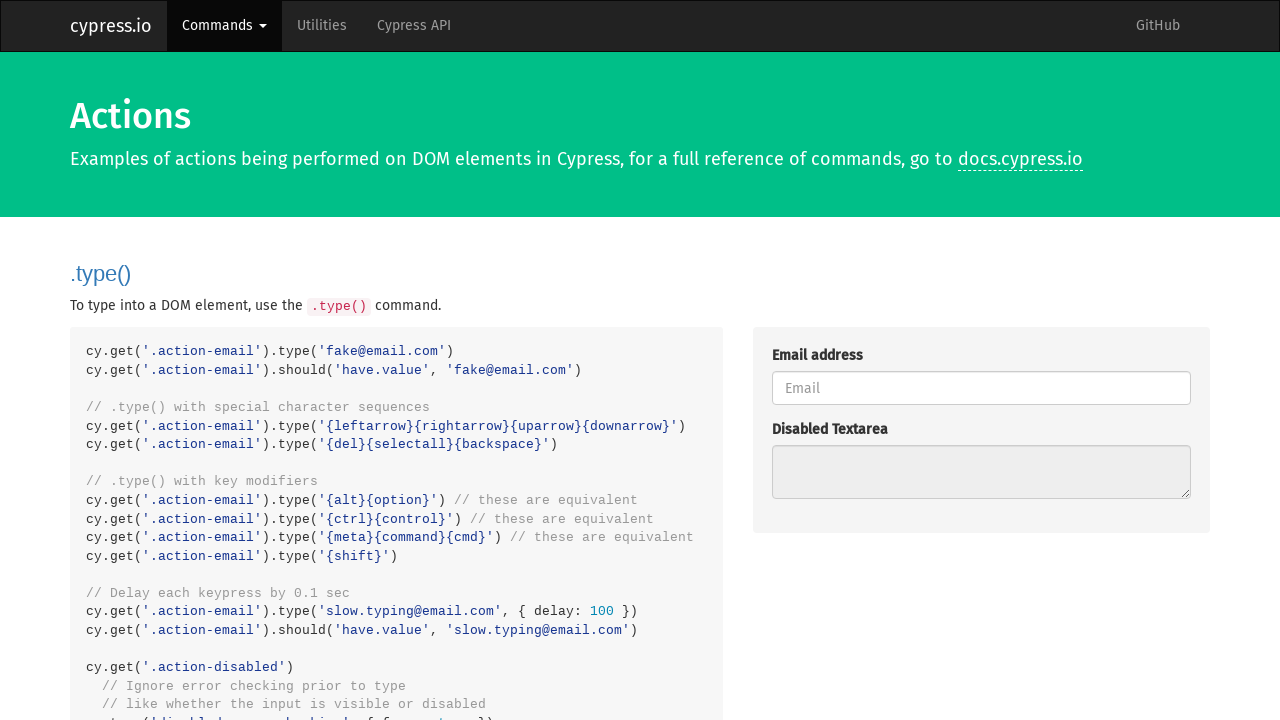

Actions page loaded successfully (URL contains /commands/actions)
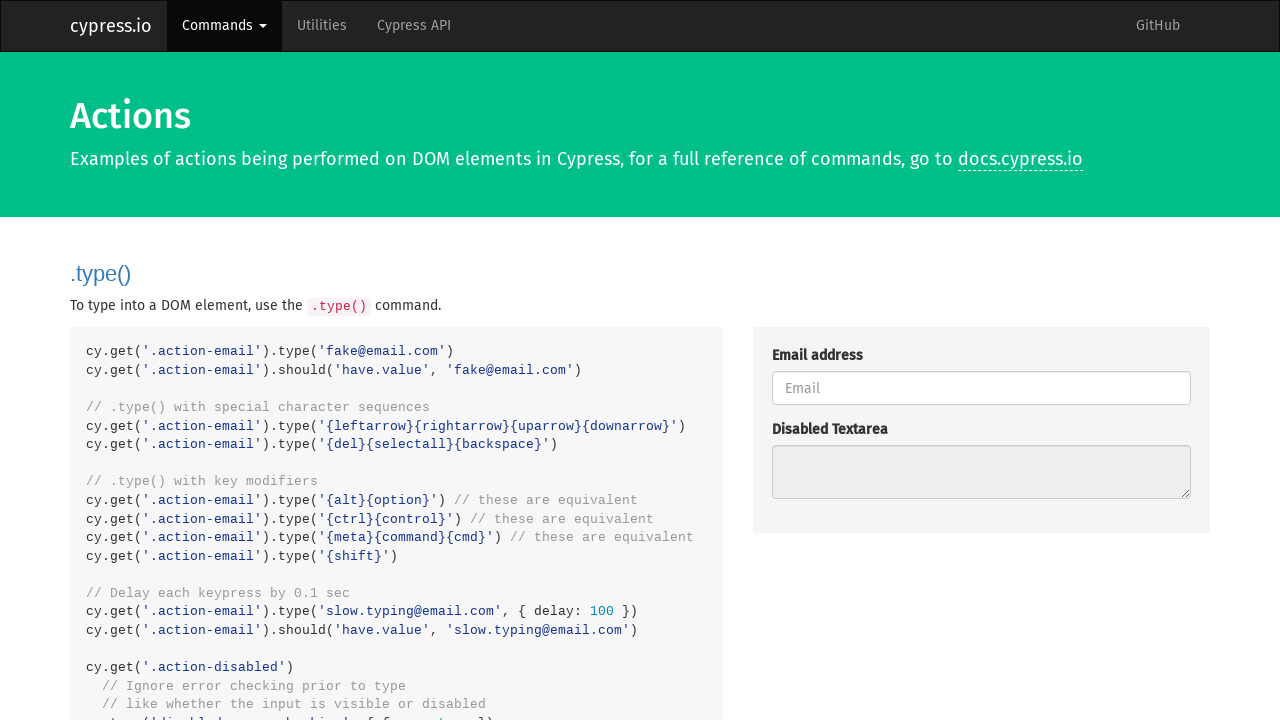

Filled email field with 'fake@email.com' on .action-email
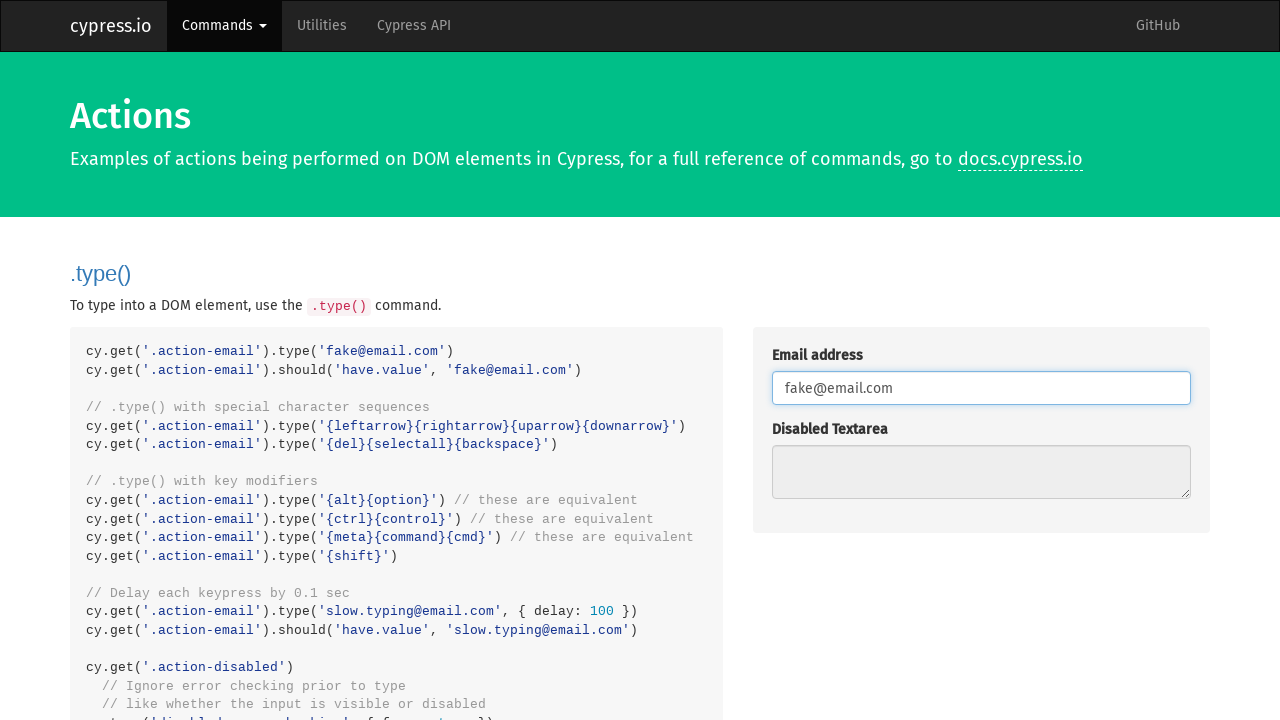

Verified email field contains correct value 'fake@email.com'
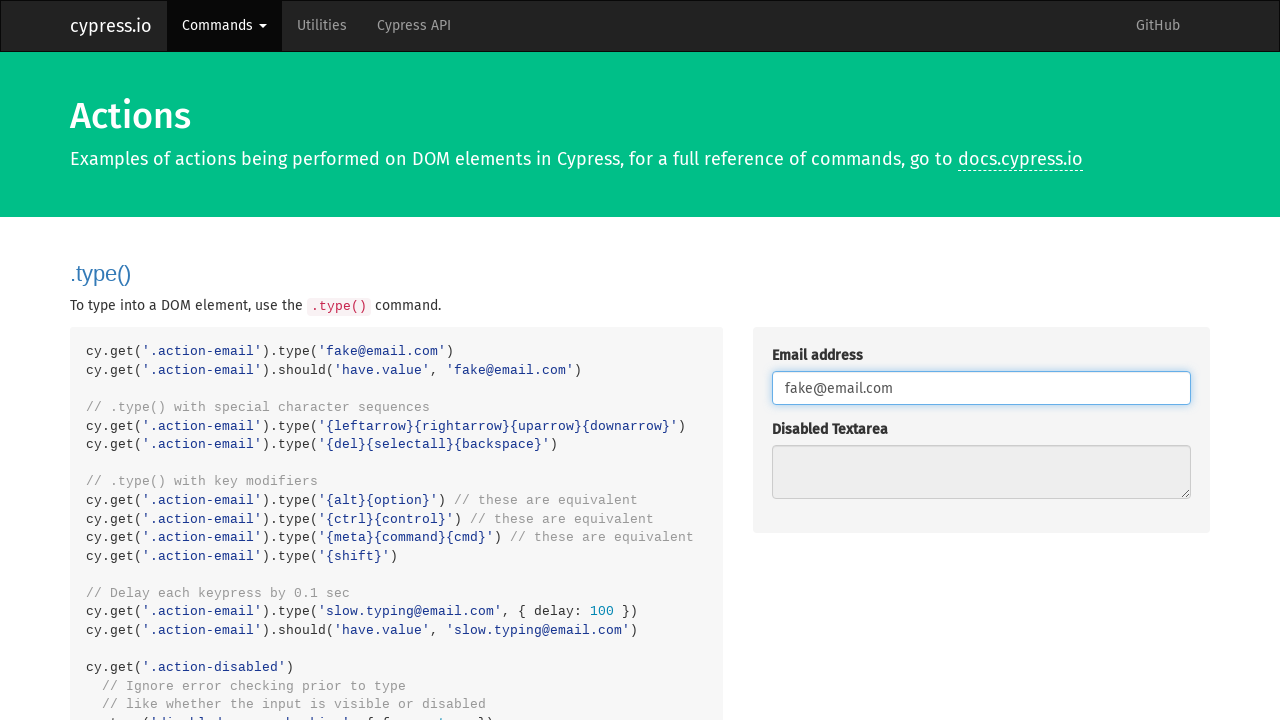

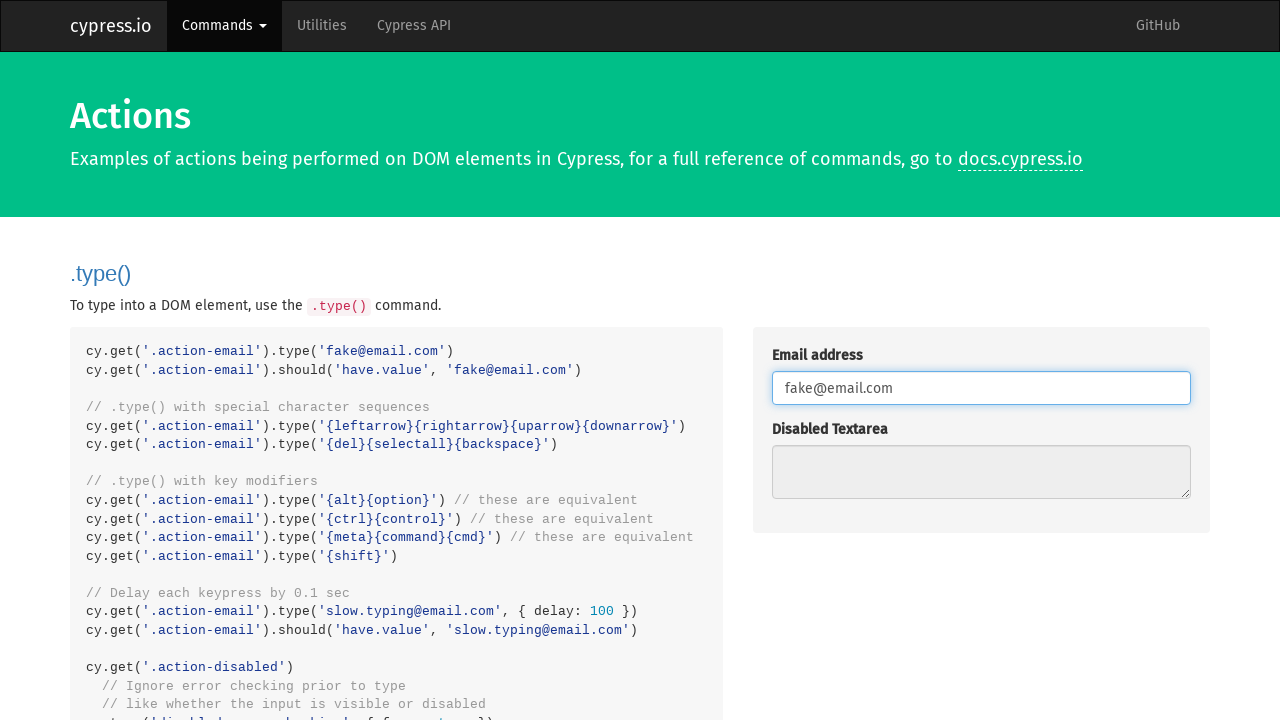